Navigates from the main page to the web form page by clicking the web form link and verifies the heading

Starting URL: https://bonigarcia.dev/selenium-webdriver-java/

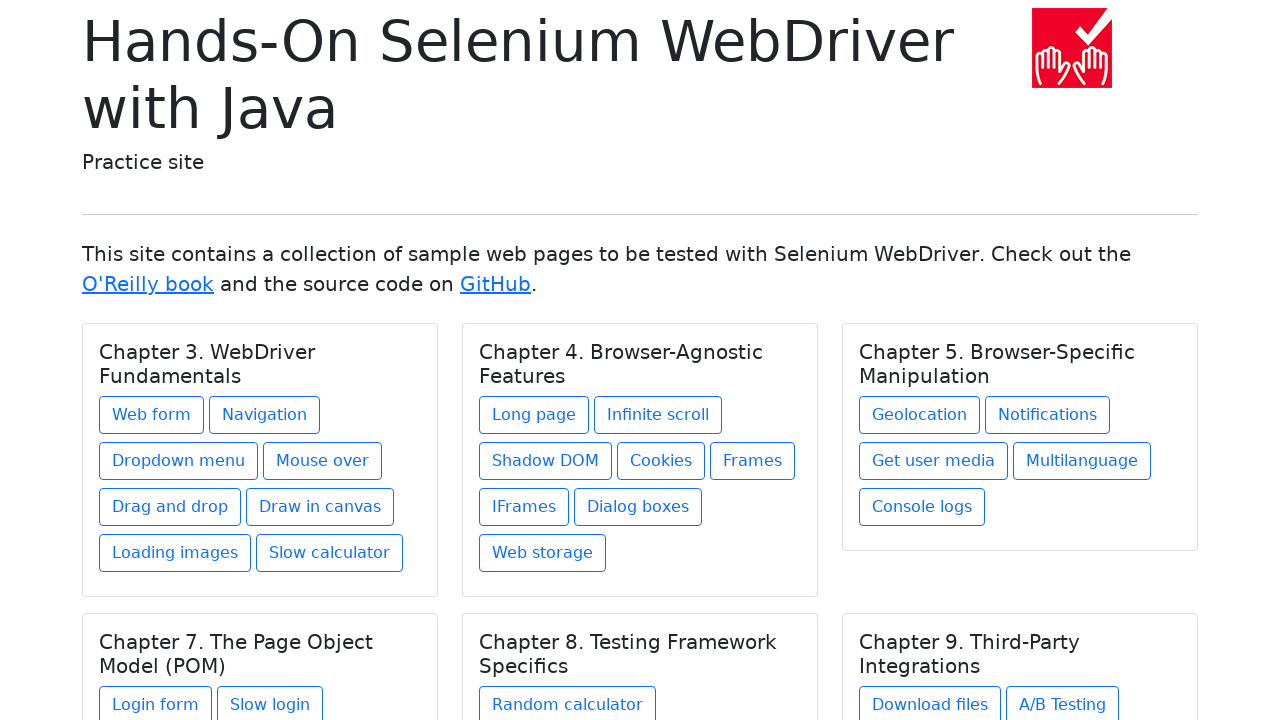

Clicked web form link to navigate to form page at (152, 415) on a[href='web-form.html']
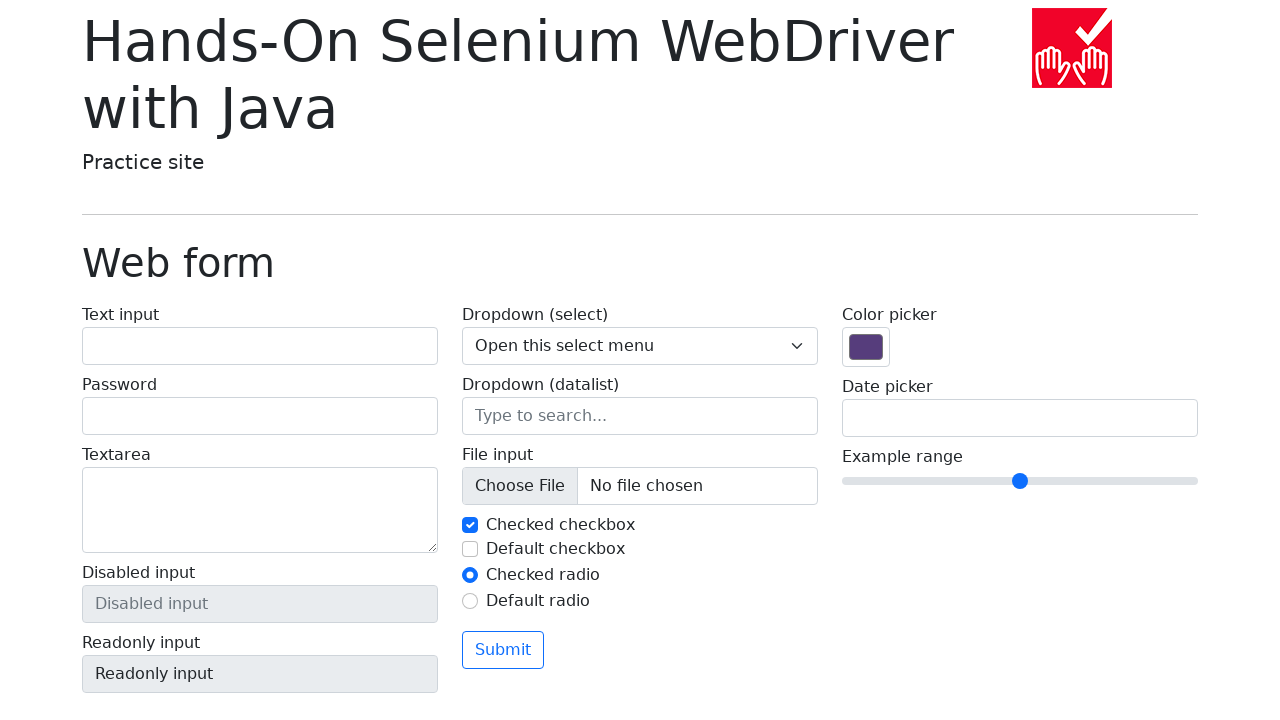

Located heading element on web form page
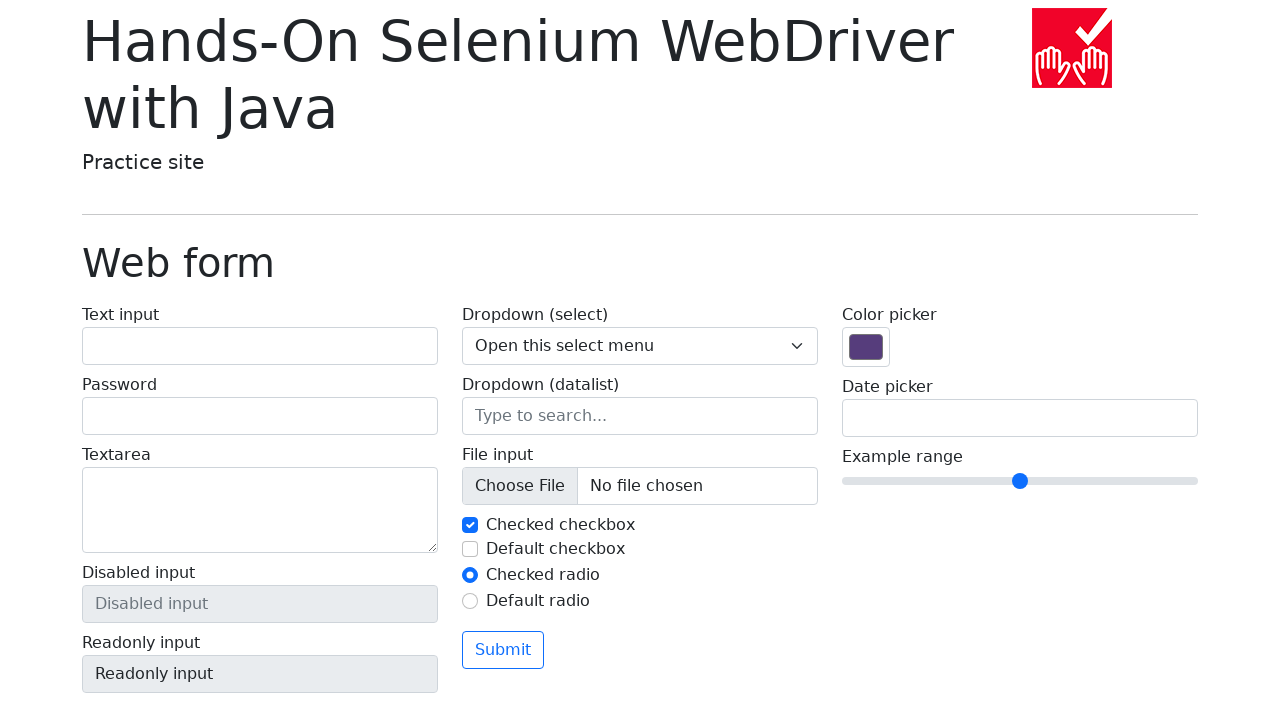

Verified heading text is 'Web form'
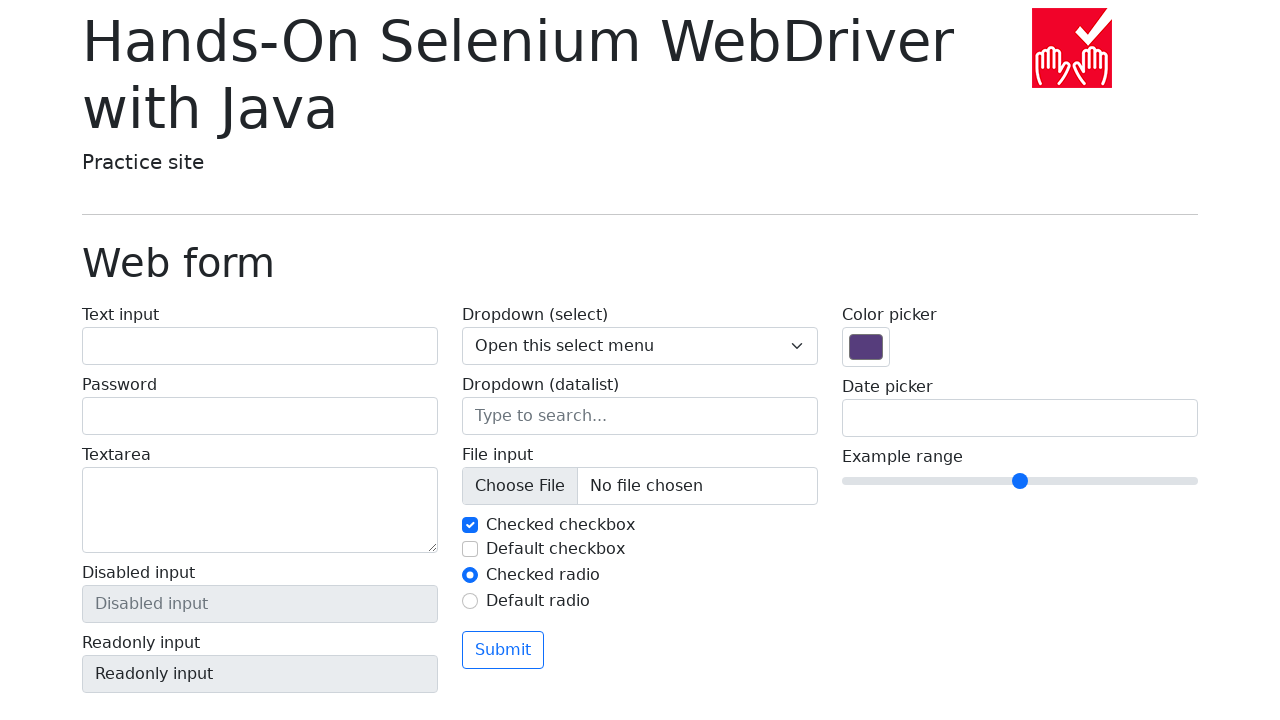

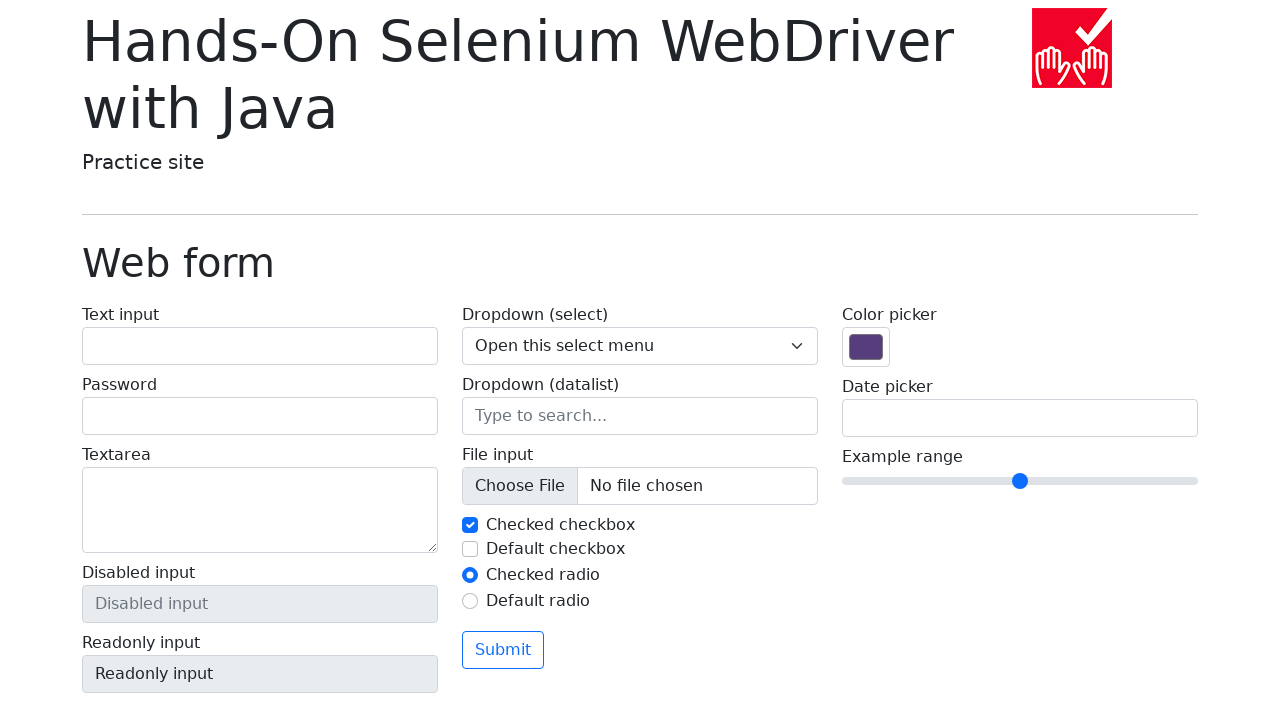